Tests navigating to the Team page and verifying the names of site creators: Oliver Schade, Gregor Scheithauer, and Stefan Scheler

Starting URL: http://www.99-bottles-of-beer.net/

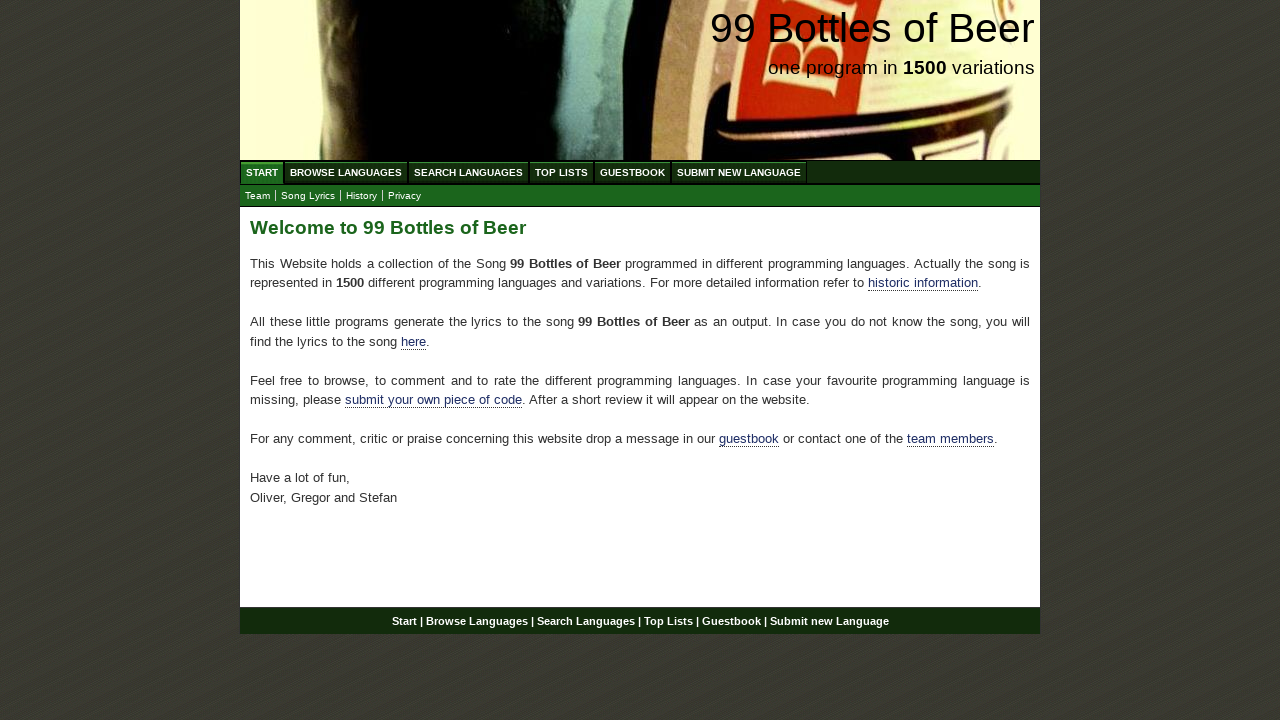

Clicked on Team submenu link at (258, 196) on xpath=//ul[@id='submenu']/li/a[@href='team.html']
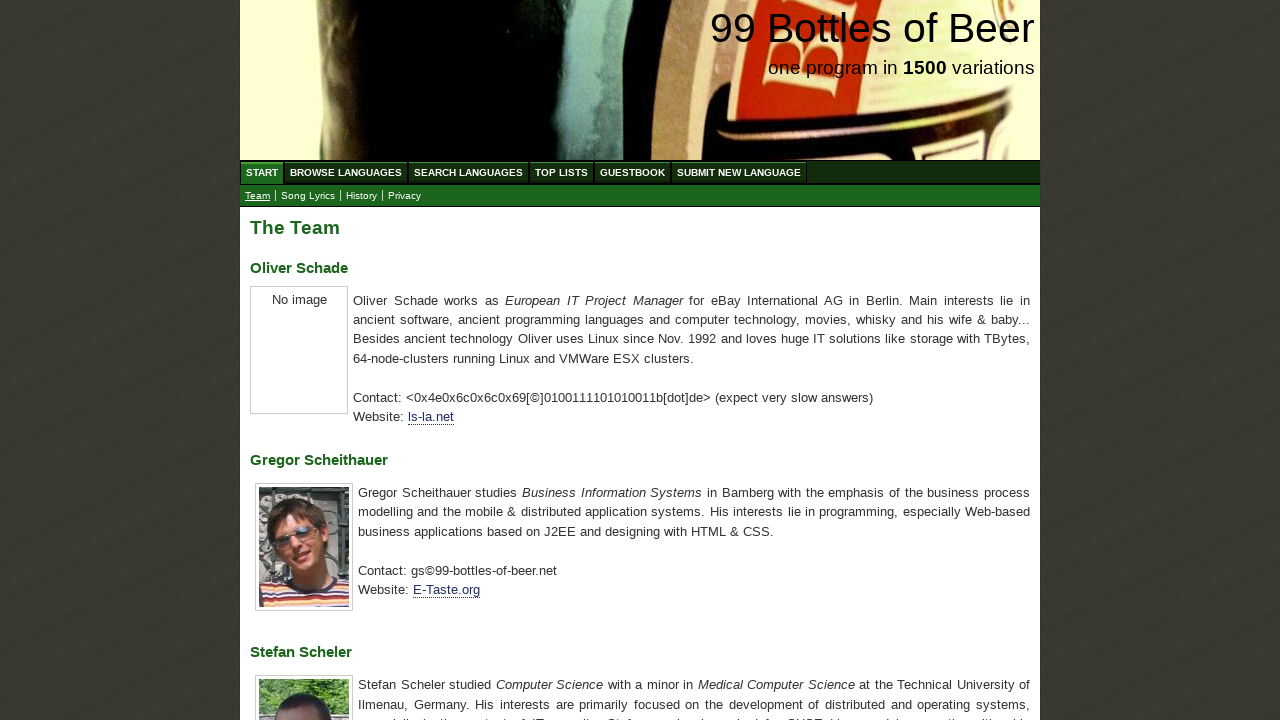

Located Oliver Schade's name element
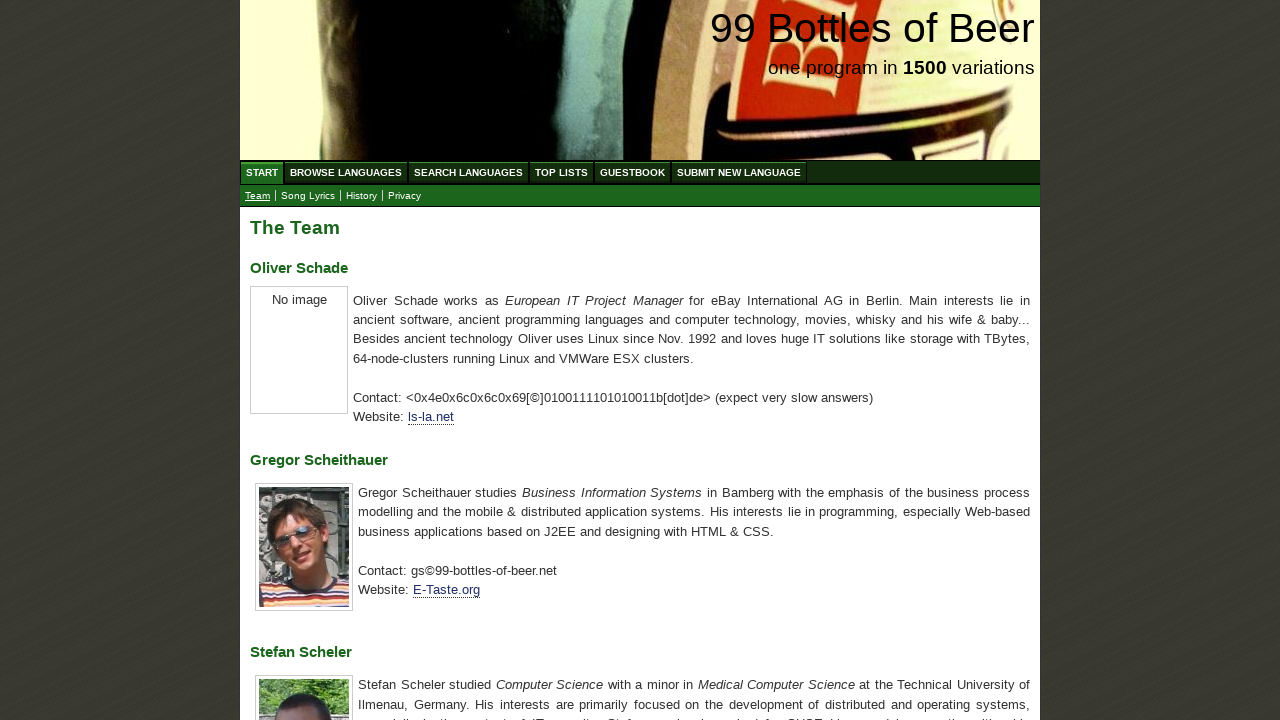

Verified Oliver Schade's name is correct
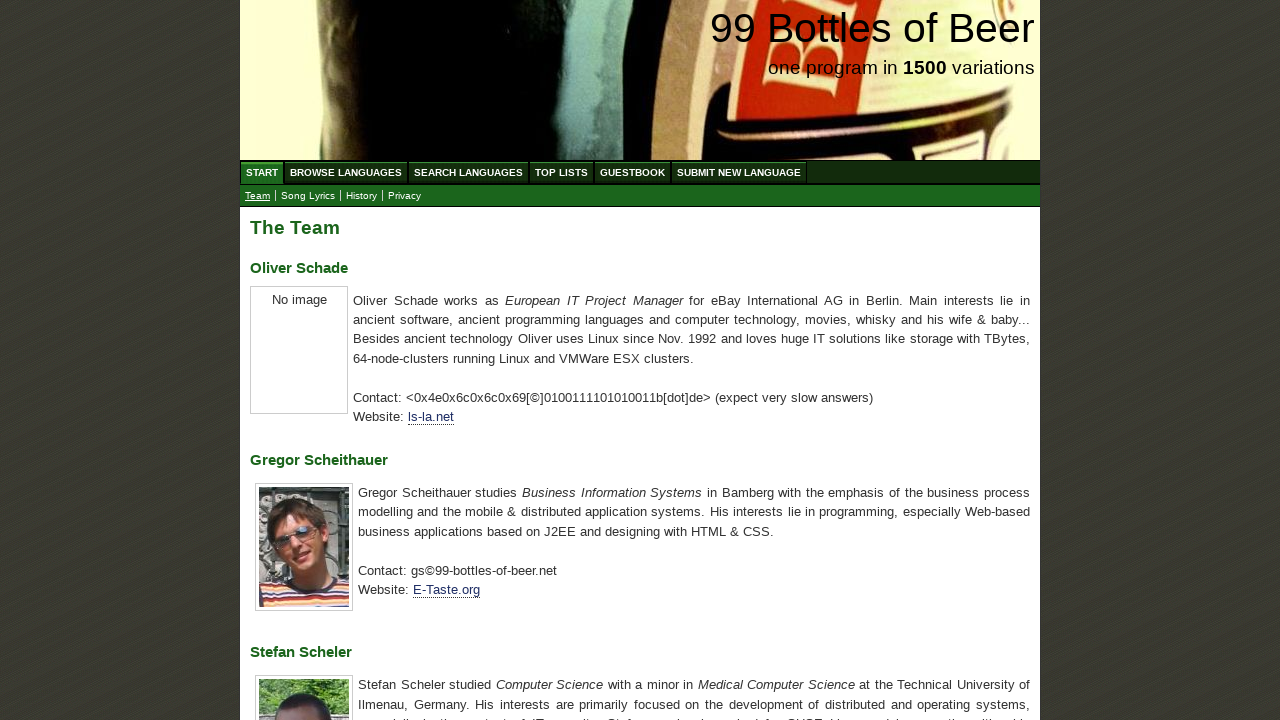

Located Gregor Scheithauer's name element
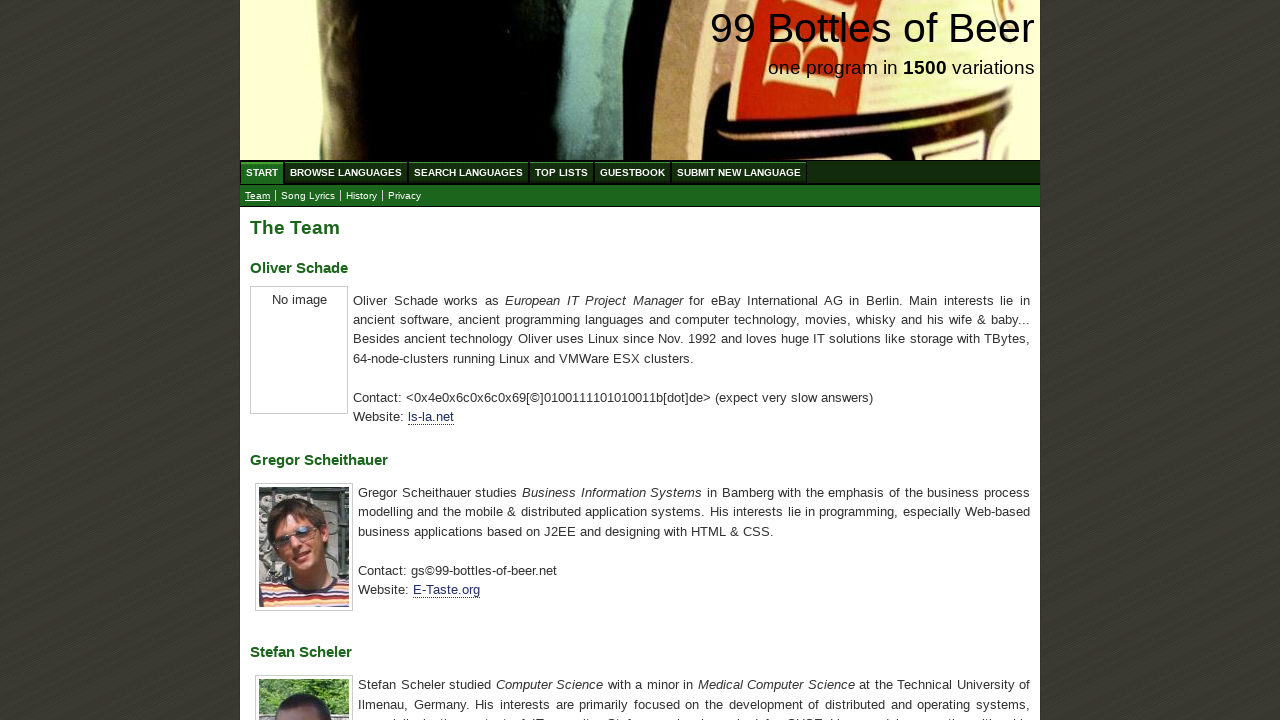

Verified Gregor Scheithauer's name is correct
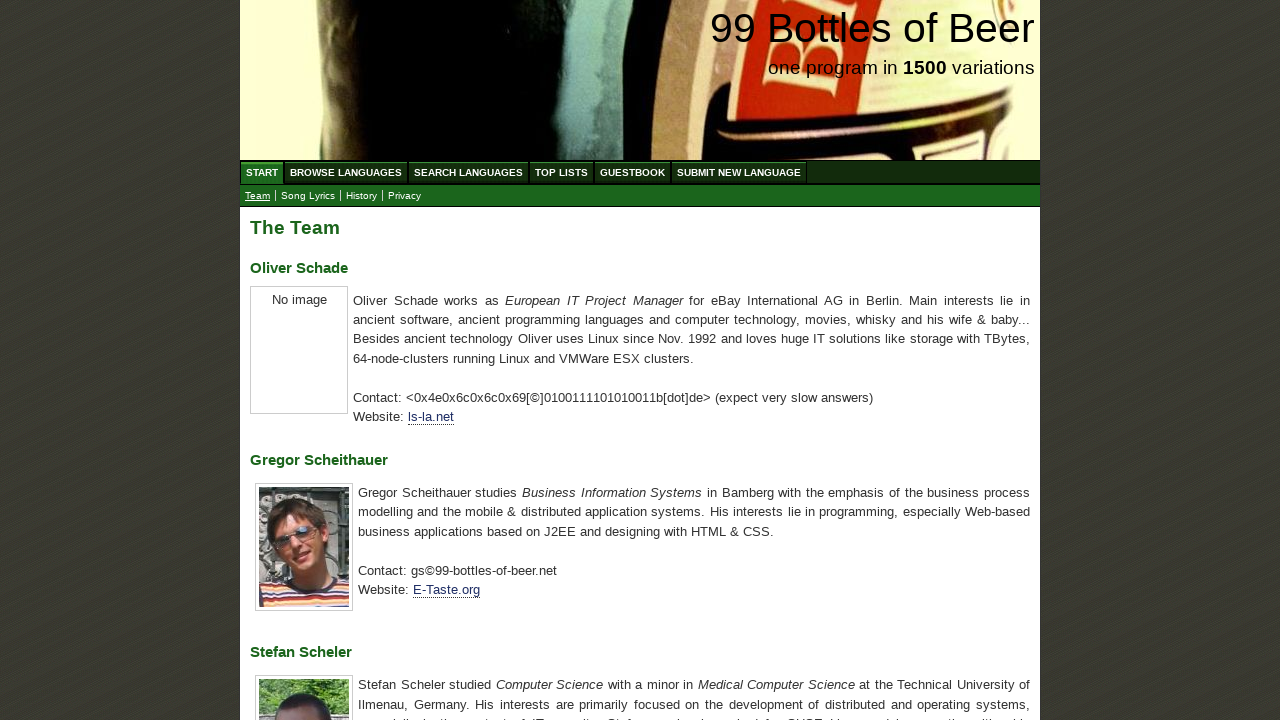

Located Stefan Scheler's name element
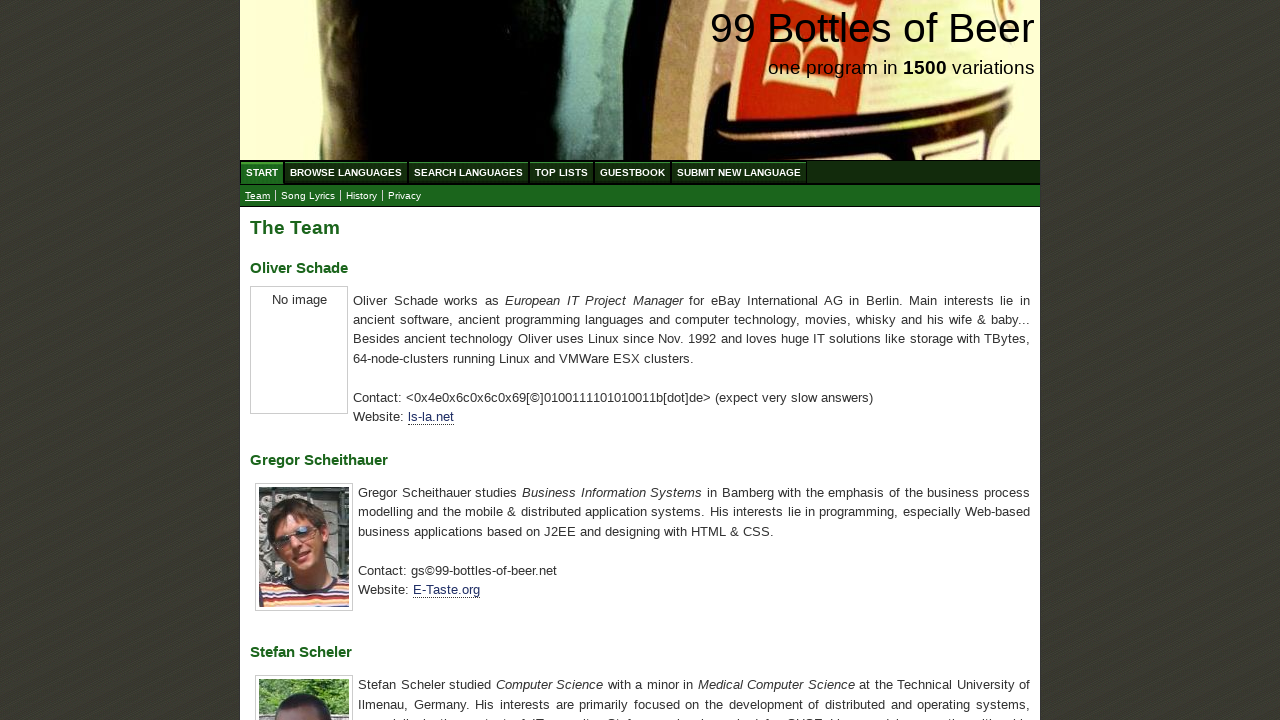

Verified Stefan Scheler's name is correct
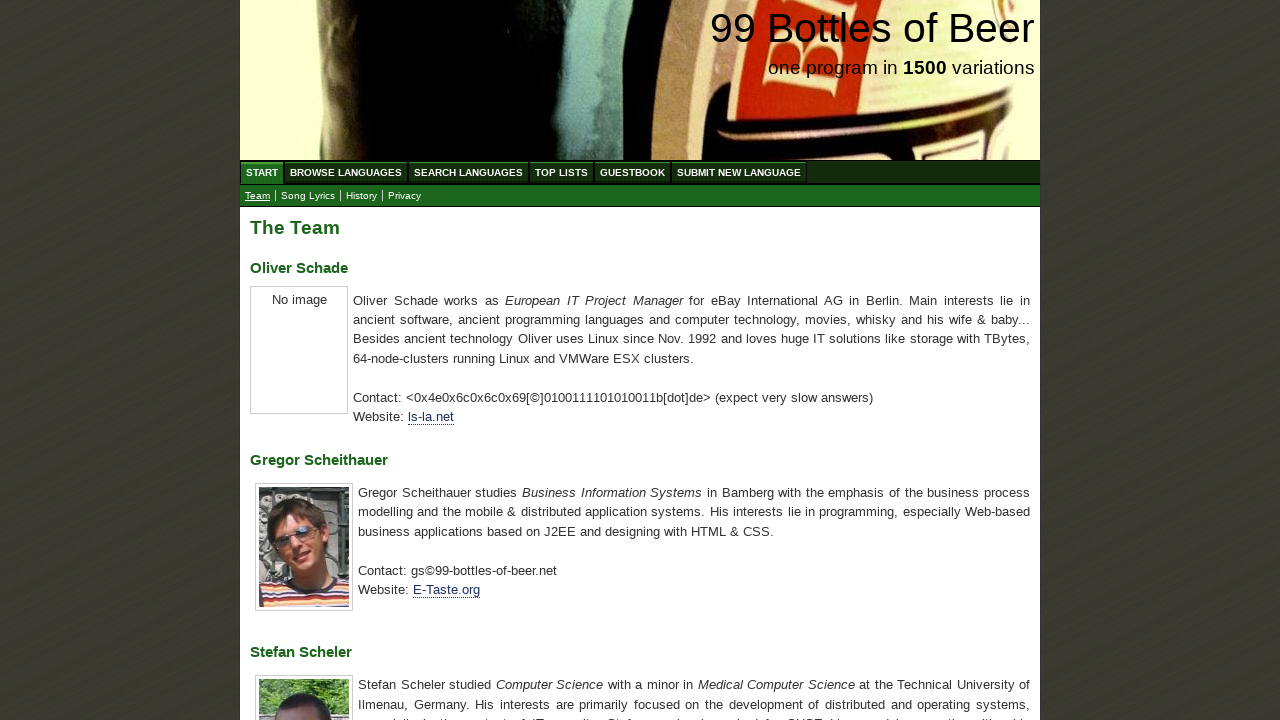

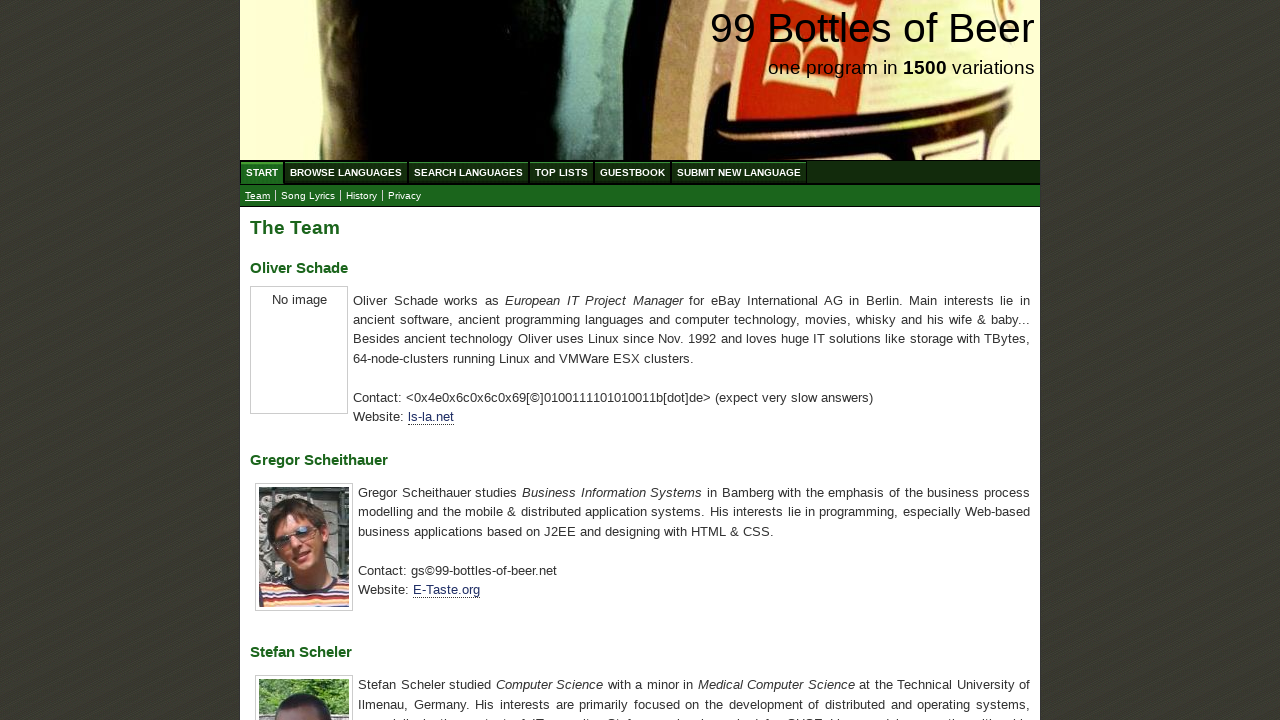